Tests hover functionality by hovering over user images and verifying info appears

Starting URL: http://the-internet.herokuapp.com/

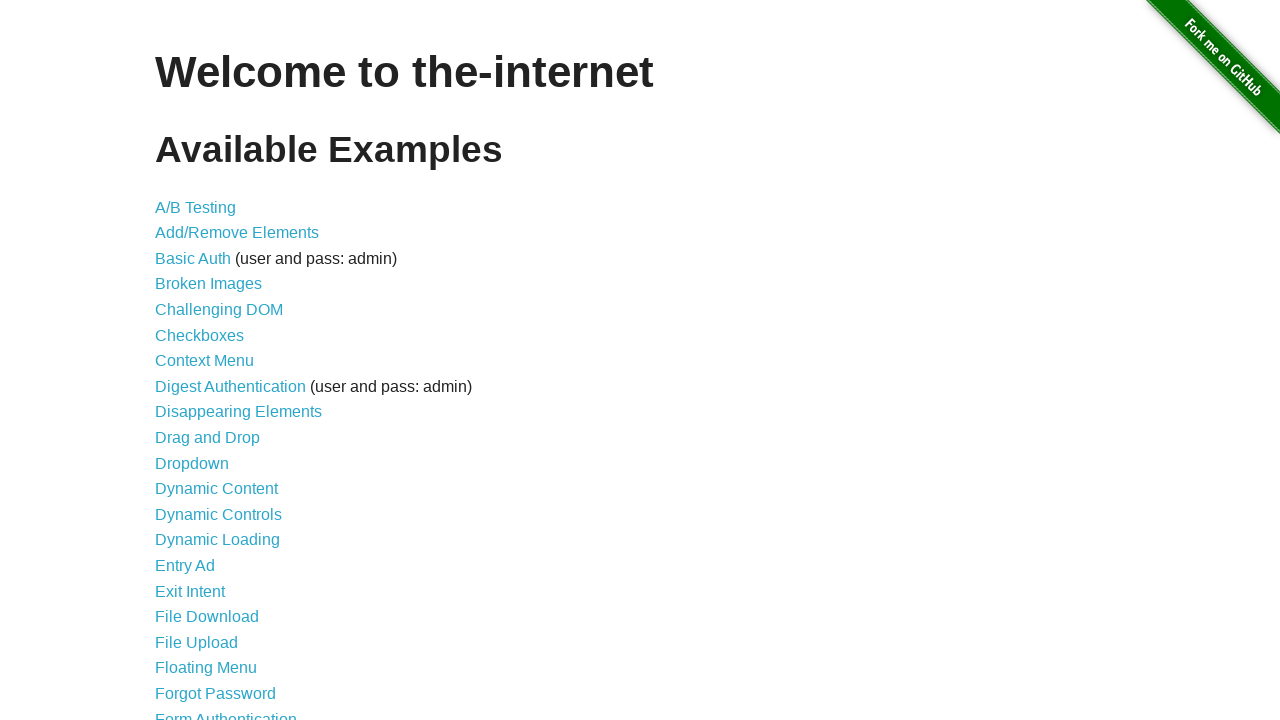

Clicked on Hovers link at (180, 360) on a[href='/hovers']
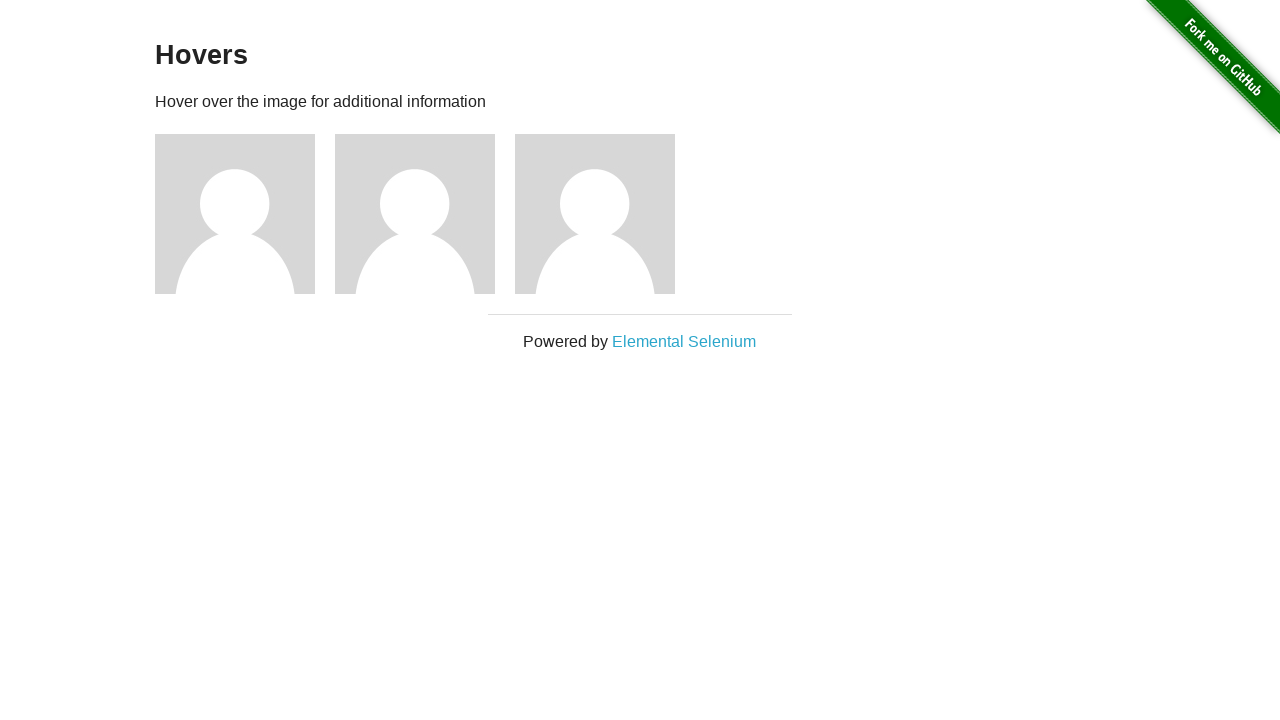

Hovered over user 1 image at (235, 214) on #content > div > div:nth-child(3) > img
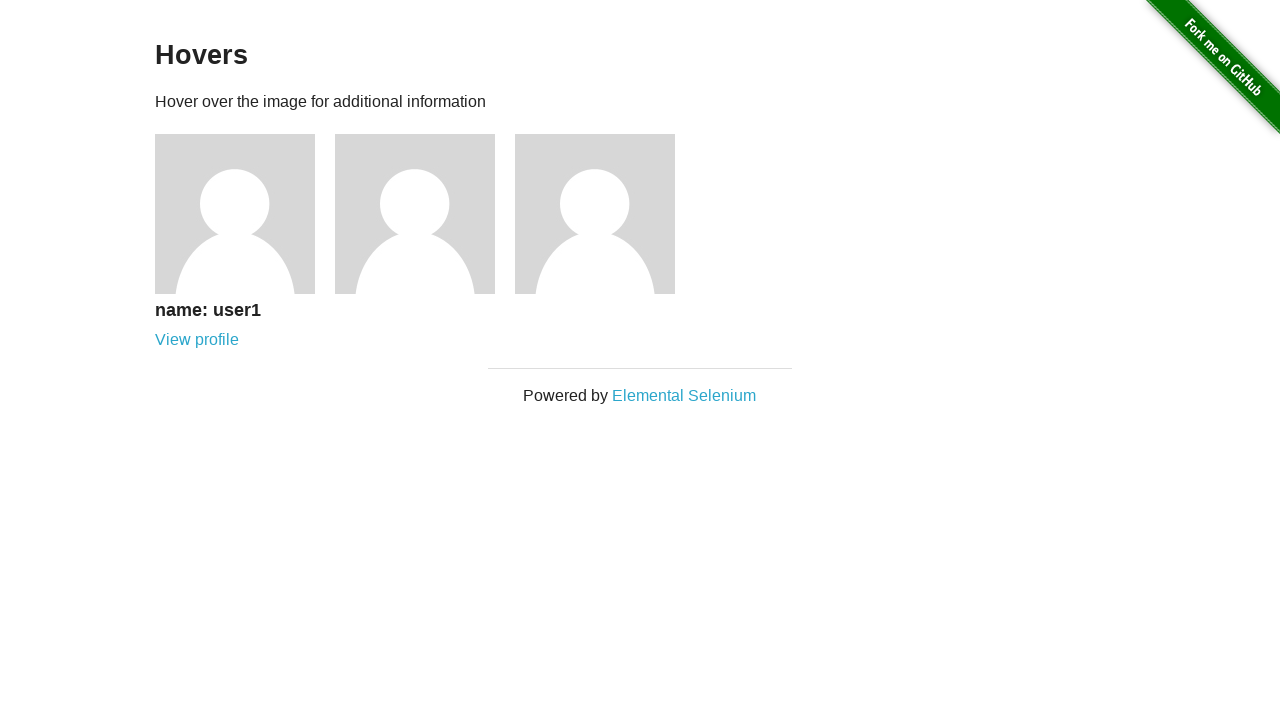

Verified user 1 info is visible
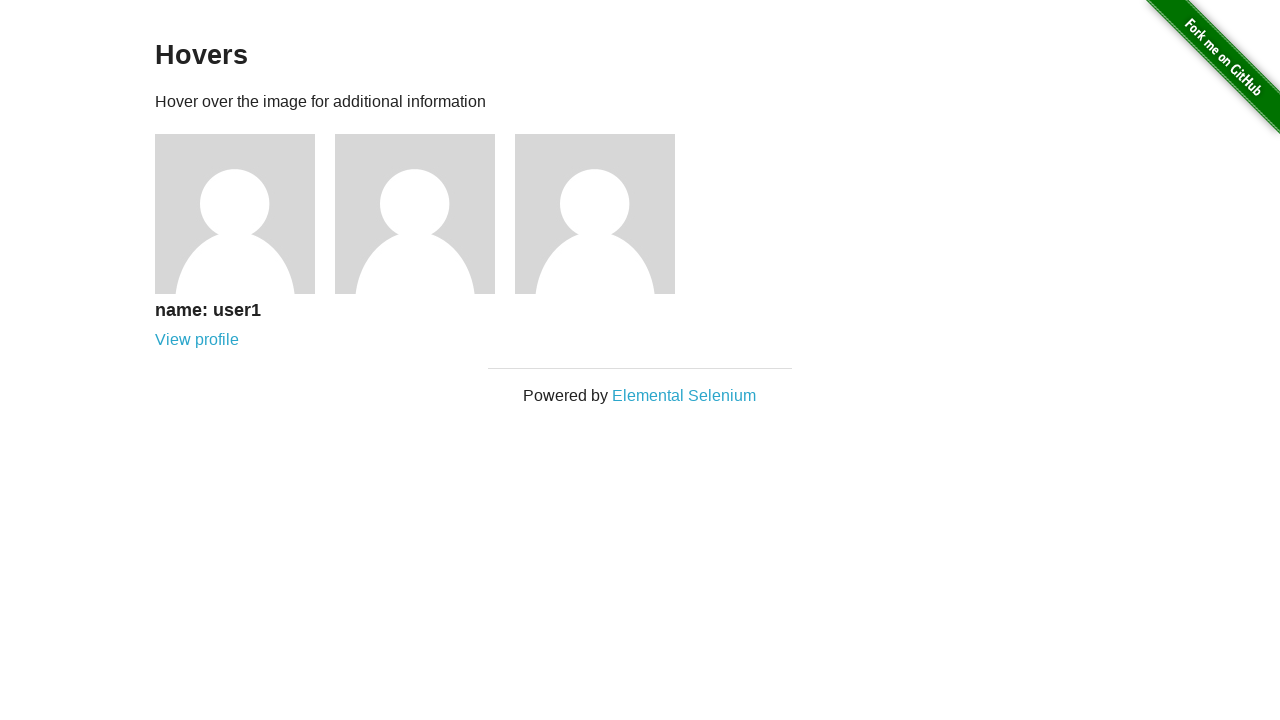

Hovered over user 2 image at (415, 214) on #content > div > div:nth-child(4) > img
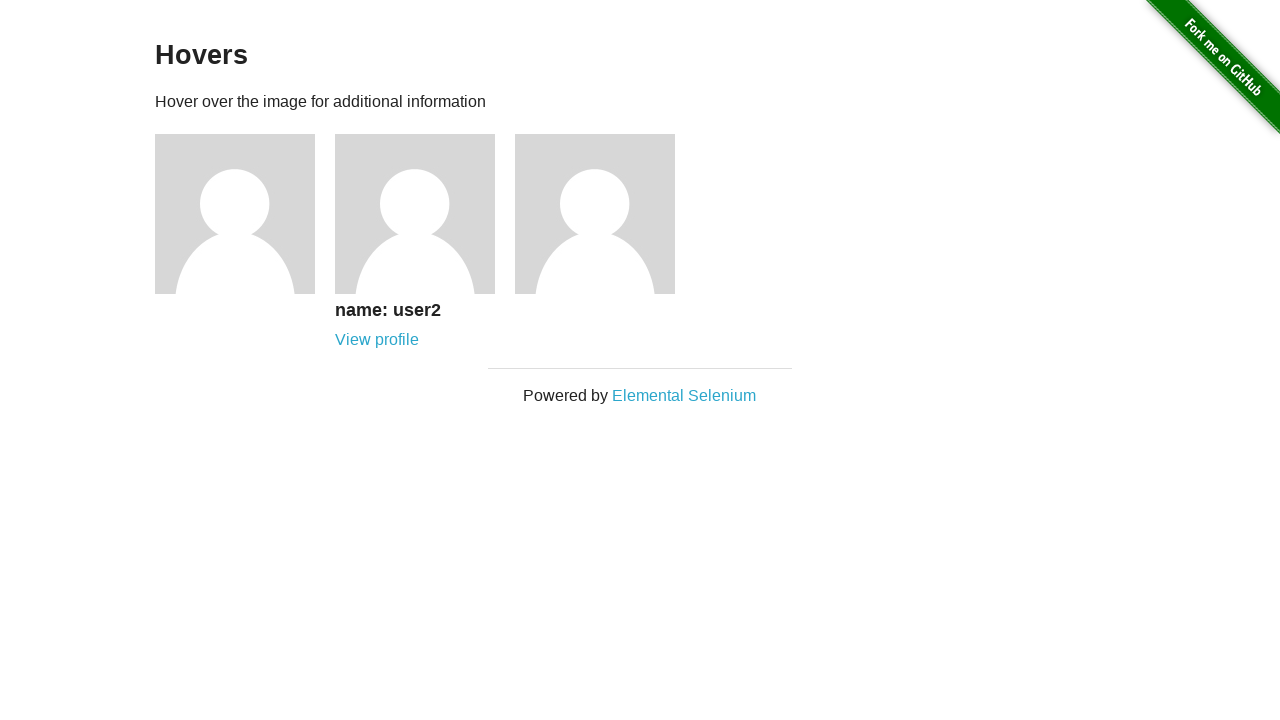

Verified user 2 info is visible
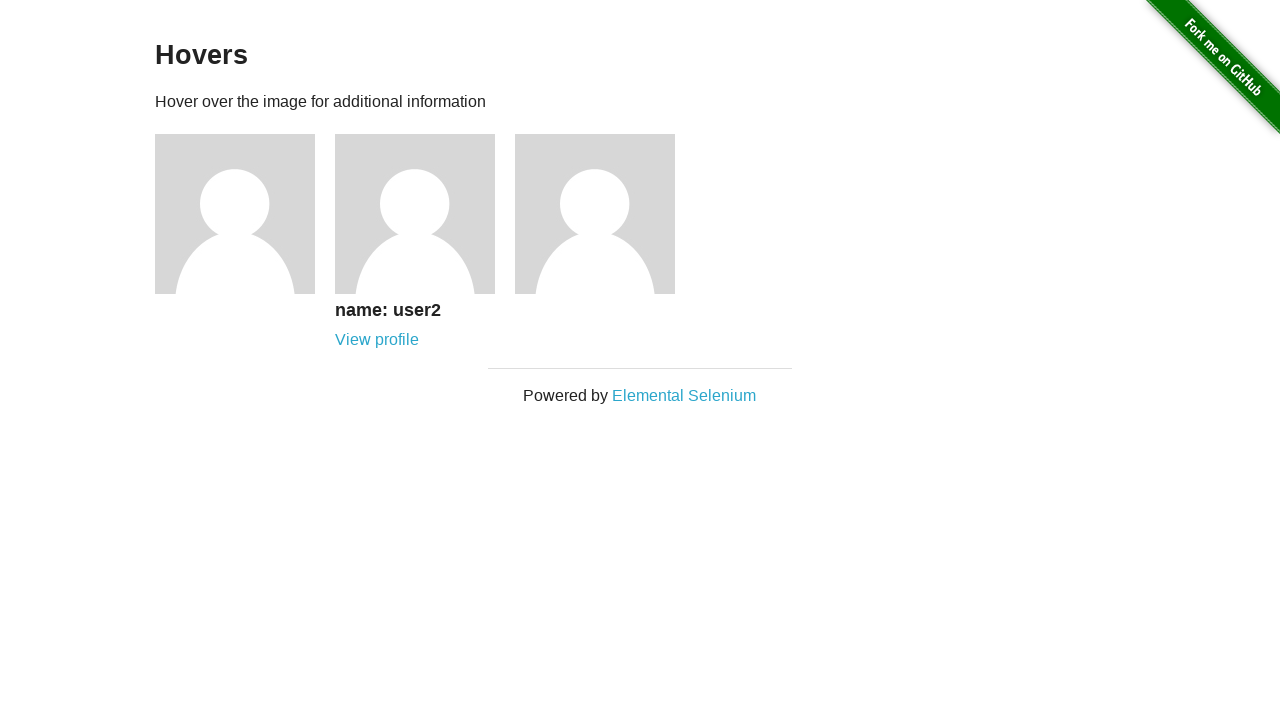

Hovered over user 3 image at (595, 214) on #content > div > div:nth-child(5) > img
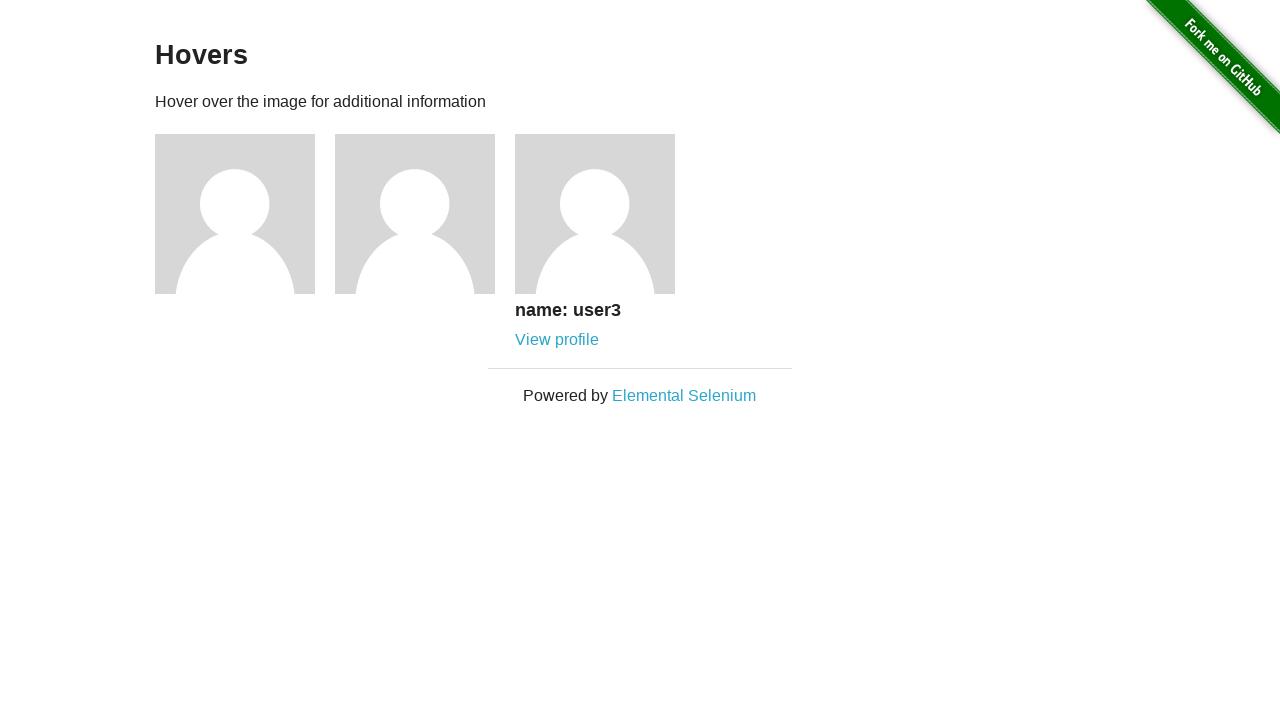

Verified user 3 info is visible
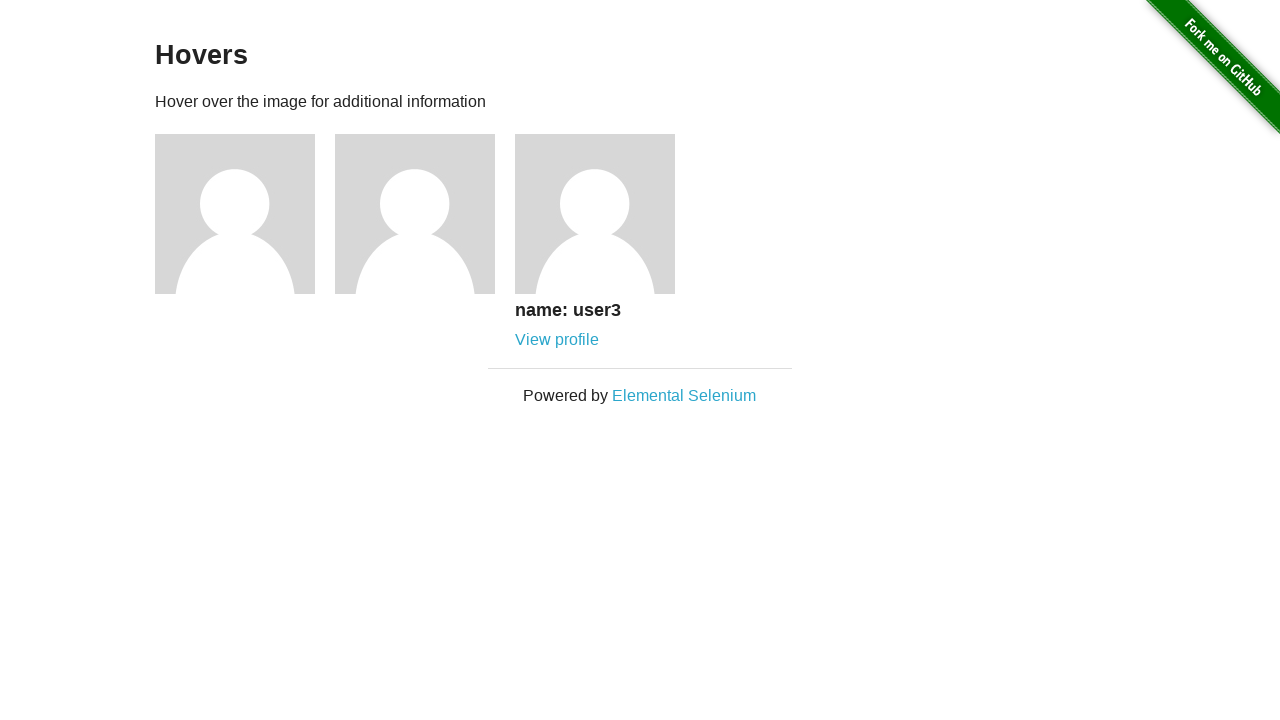

Navigated back to previous page
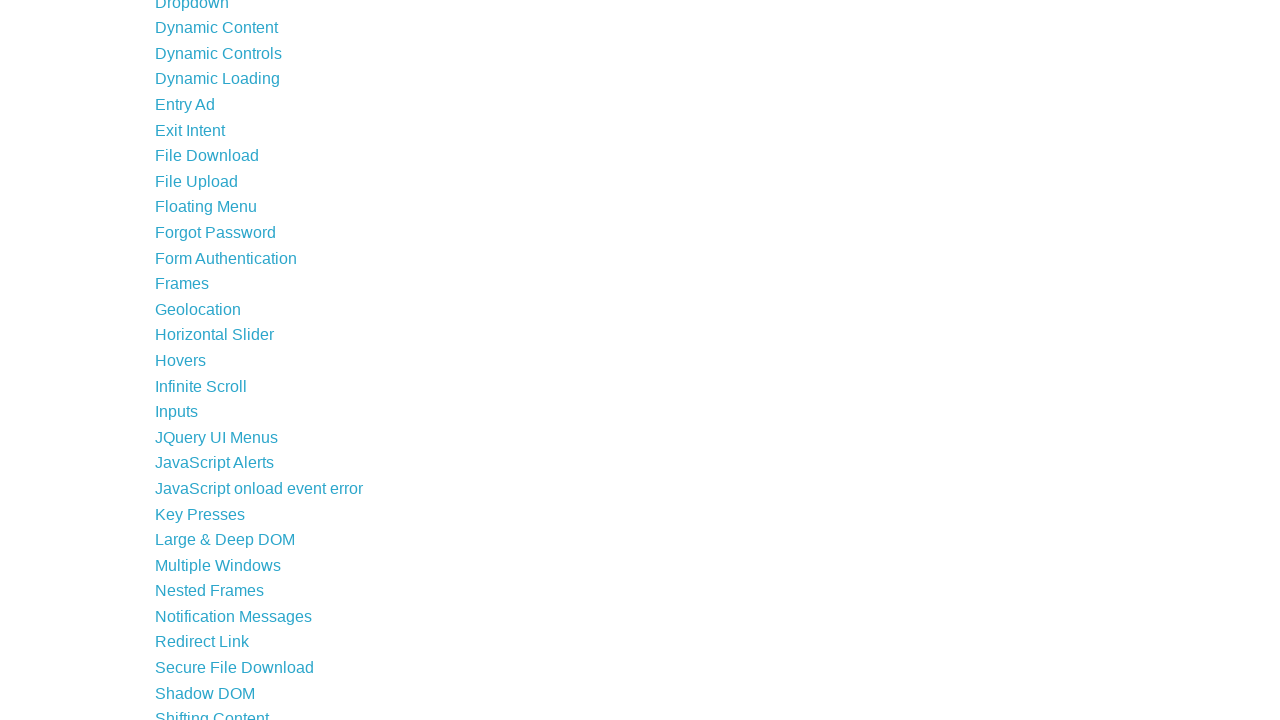

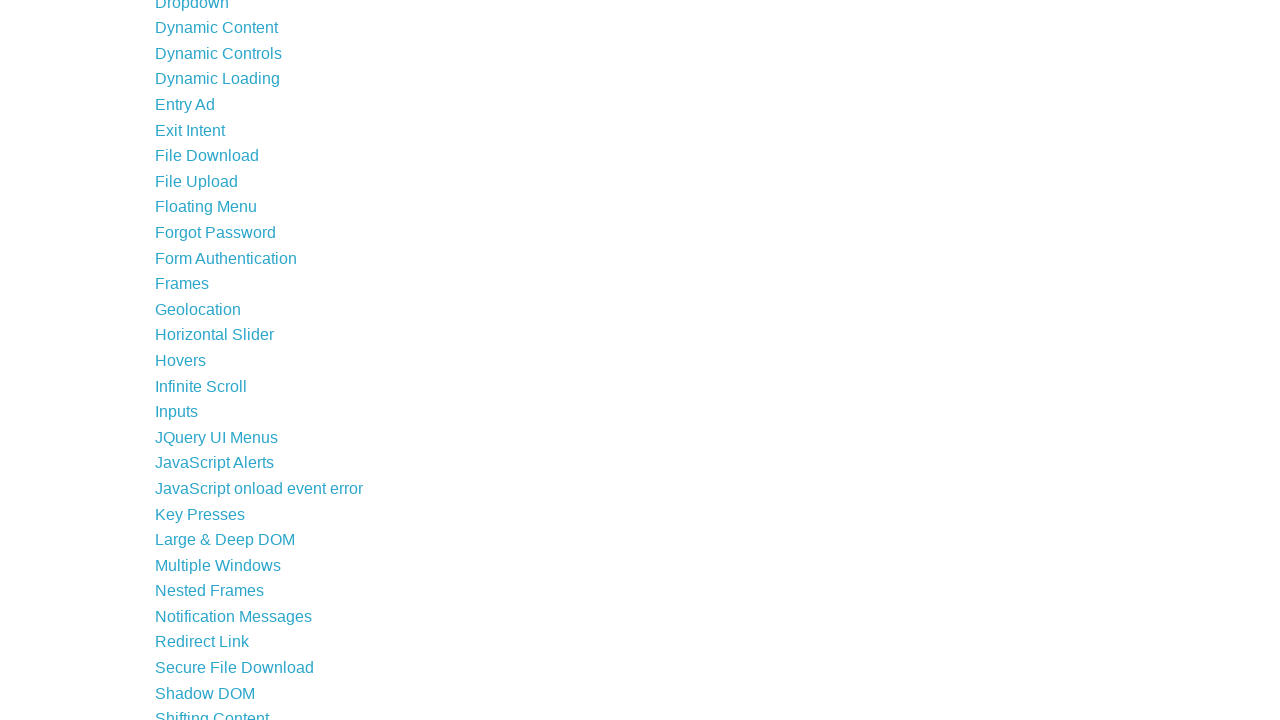